Tests a registration form by filling in email on the index page, navigating to the form, and completing various fields including name, address, contact details, gender and hobbies

Starting URL: http://demo.automationtesting.in/Index.html

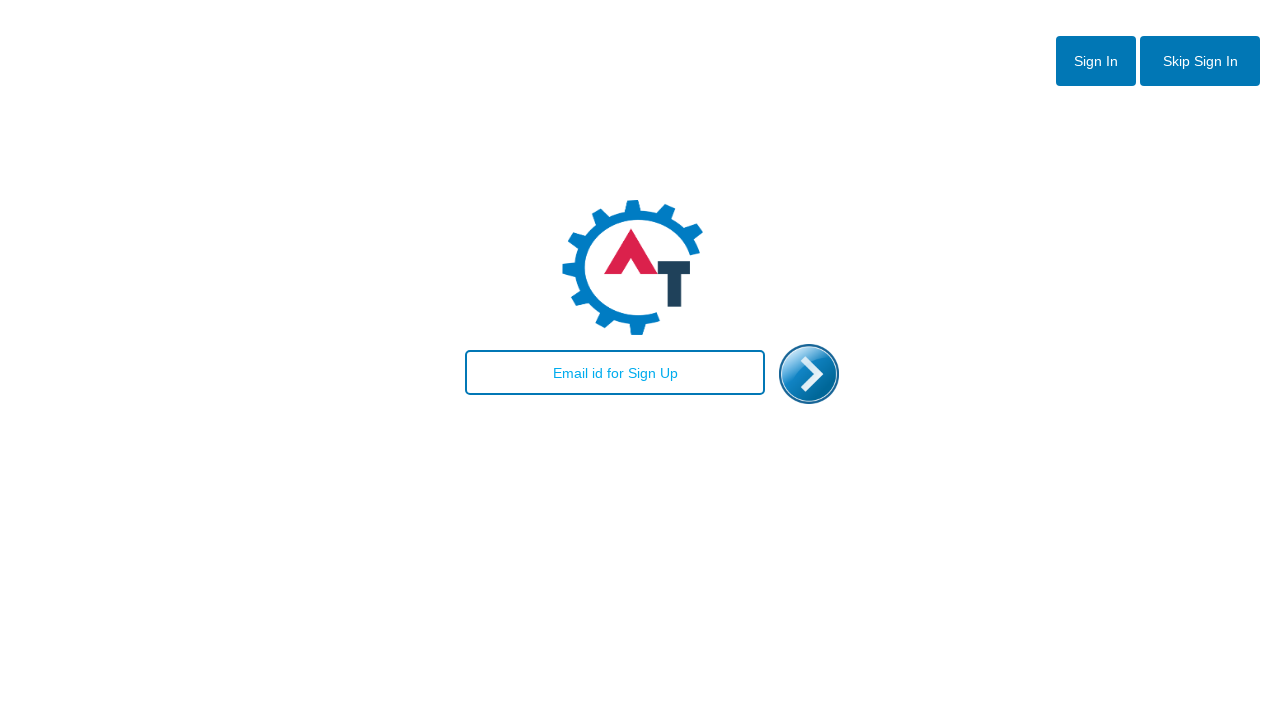

Filled email field with 'test123@example.com' on index page on #email
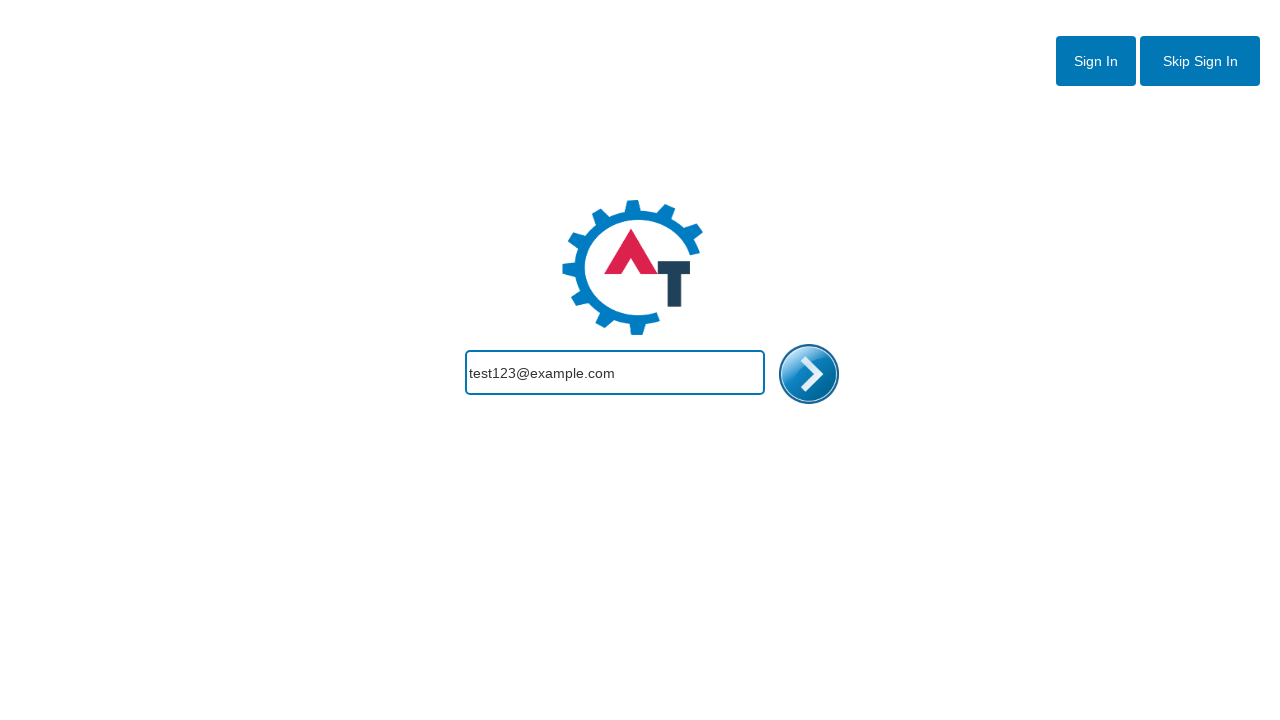

Clicked enter button to proceed to registration form at (809, 374) on #enterimg
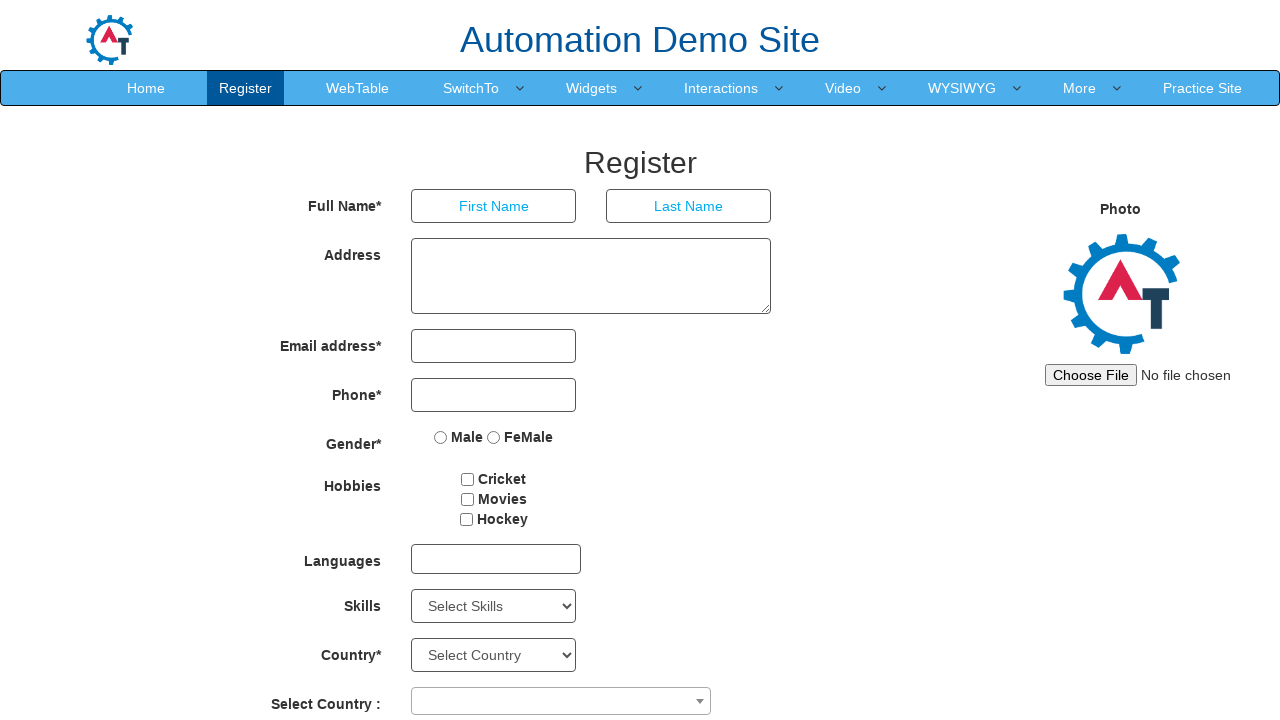

Filled first name field with 'John' on //div[1]/div[1]/input
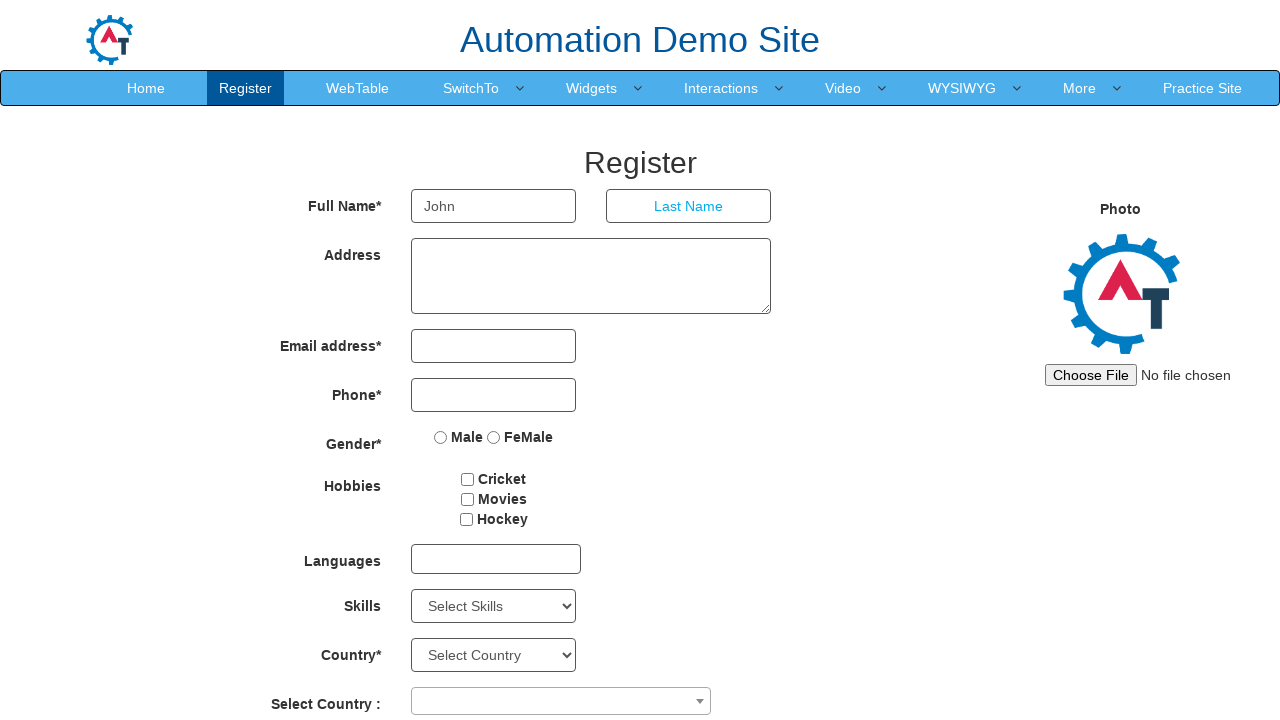

Filled last name field with 'Smith' on //div[1]/div[2]/input
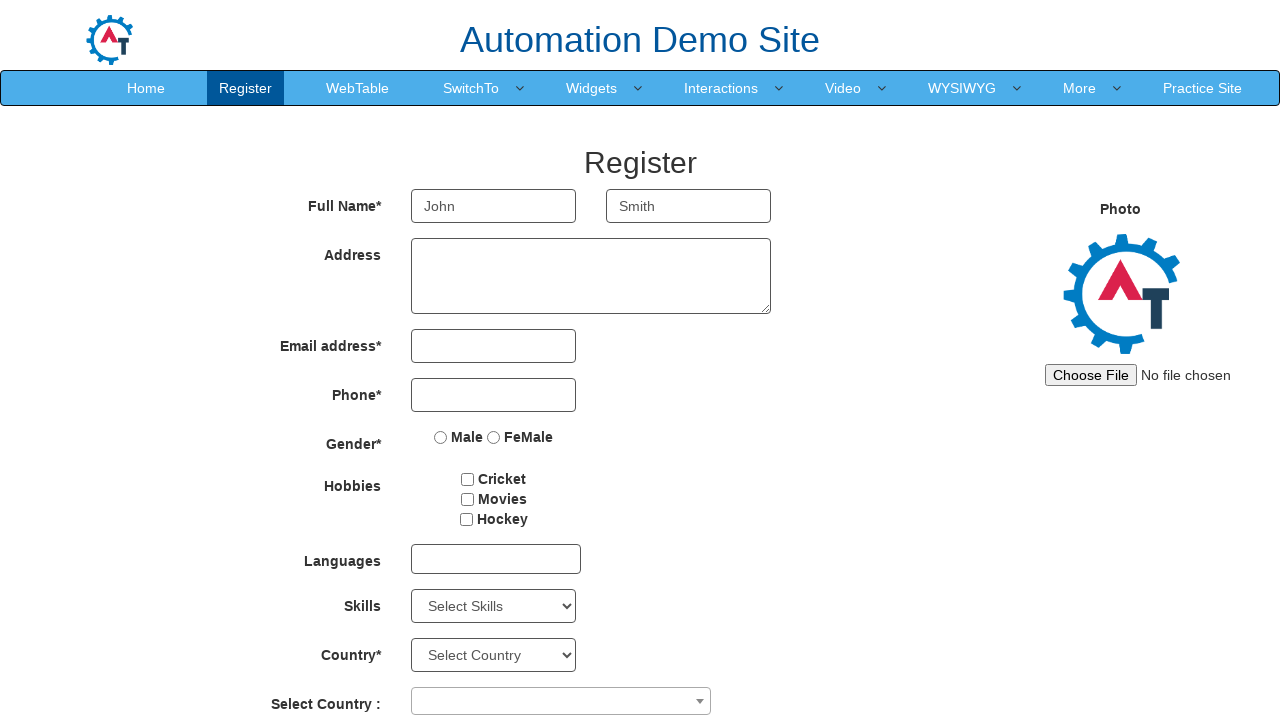

Filled address field with '123 Test Street, Test City, TC 12345, Apt.101' on //div[2]/div/textarea
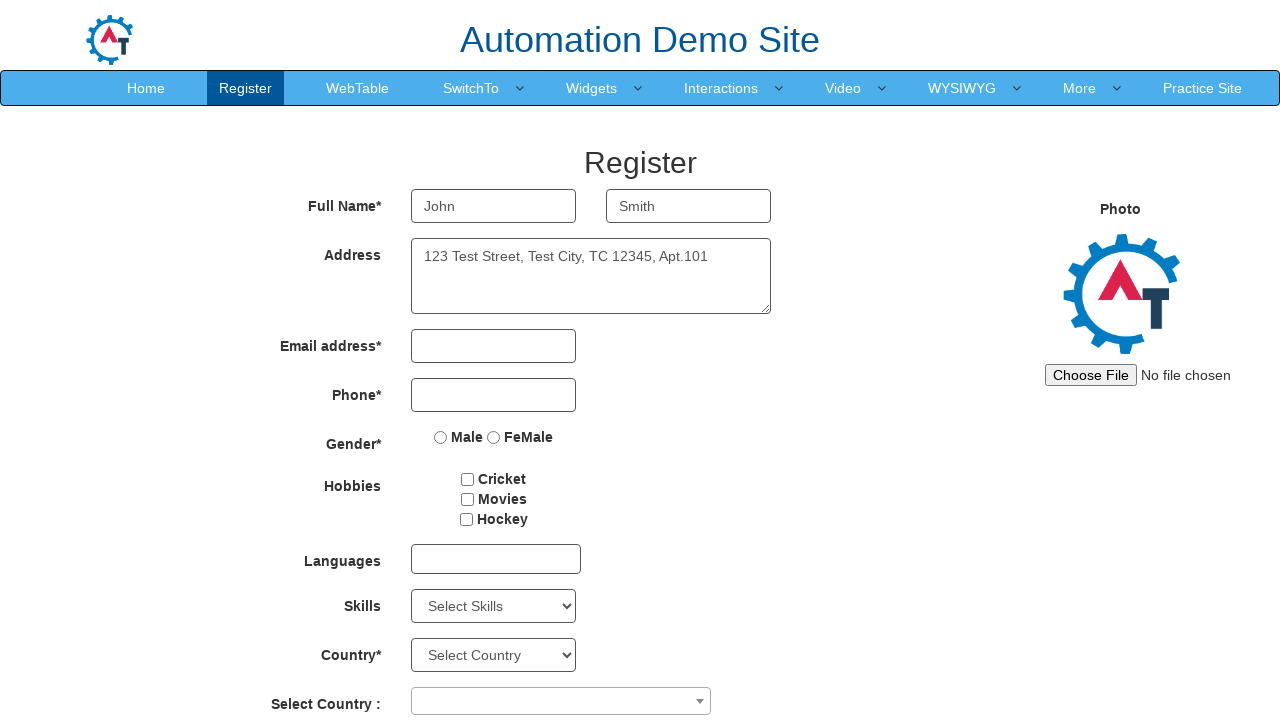

Filled email field in registration form with 'johnsmith@testmail.com' on #eid input
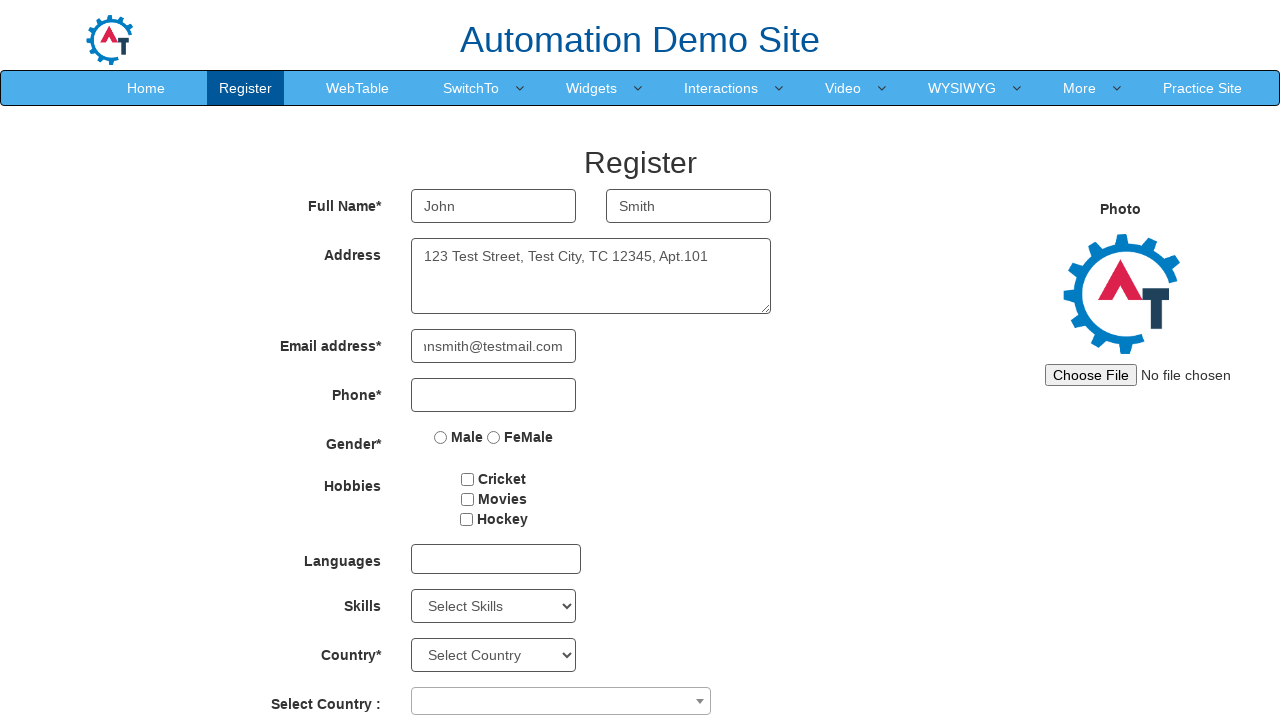

Filled phone number field with '555-123-4567' on //div[4]/div/input
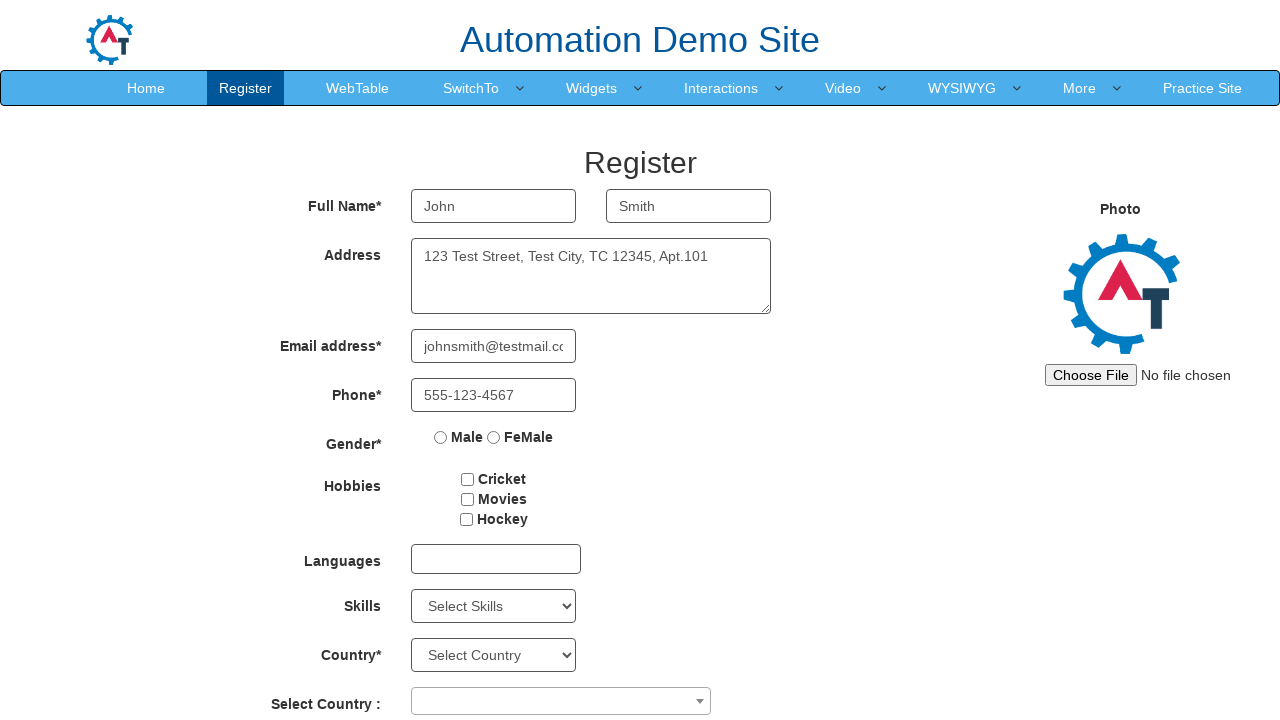

Selected Male gender option at (441, 437) on xpath=//div[5]/div/label[1]/input
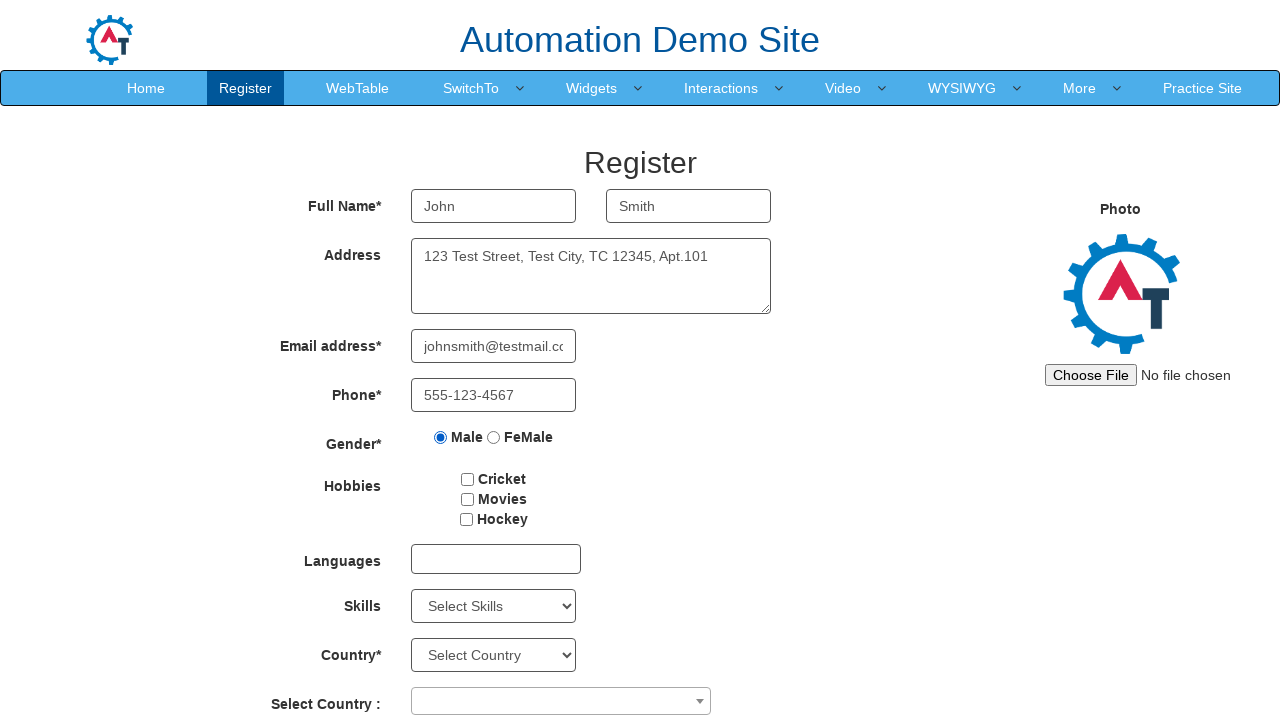

Selected Movies hobby checkbox at (467, 499) on #checkbox2
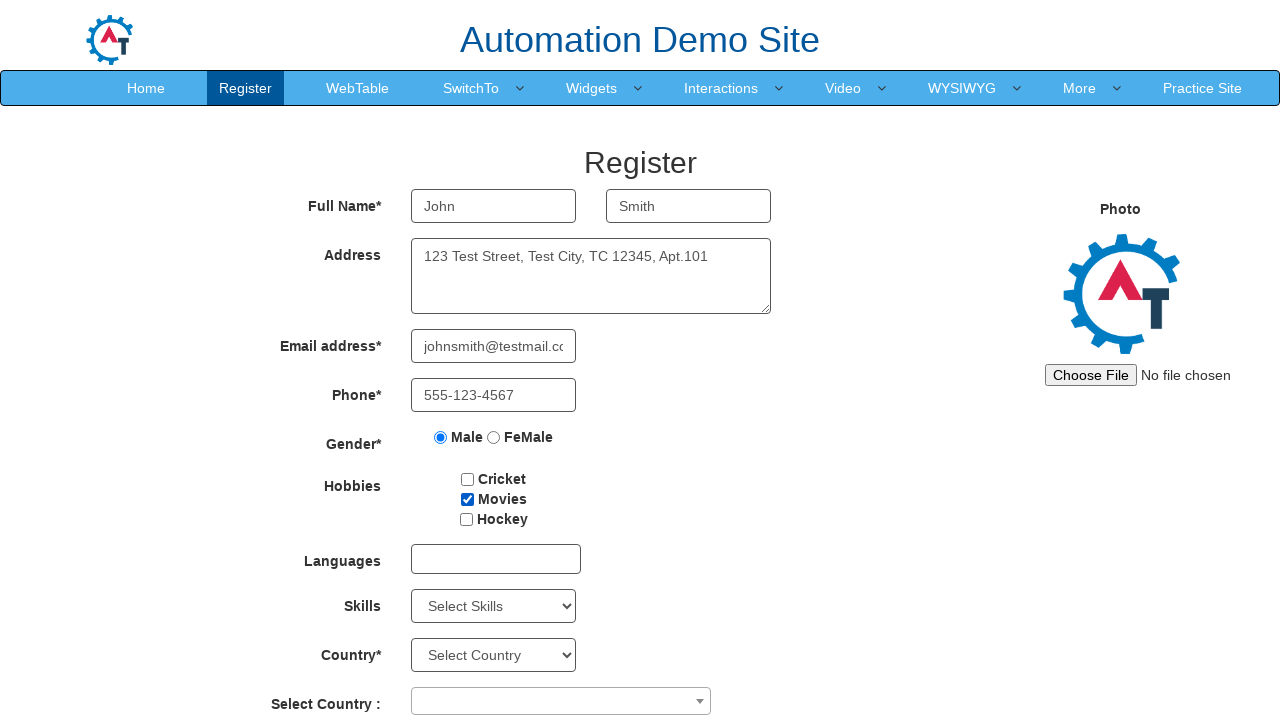

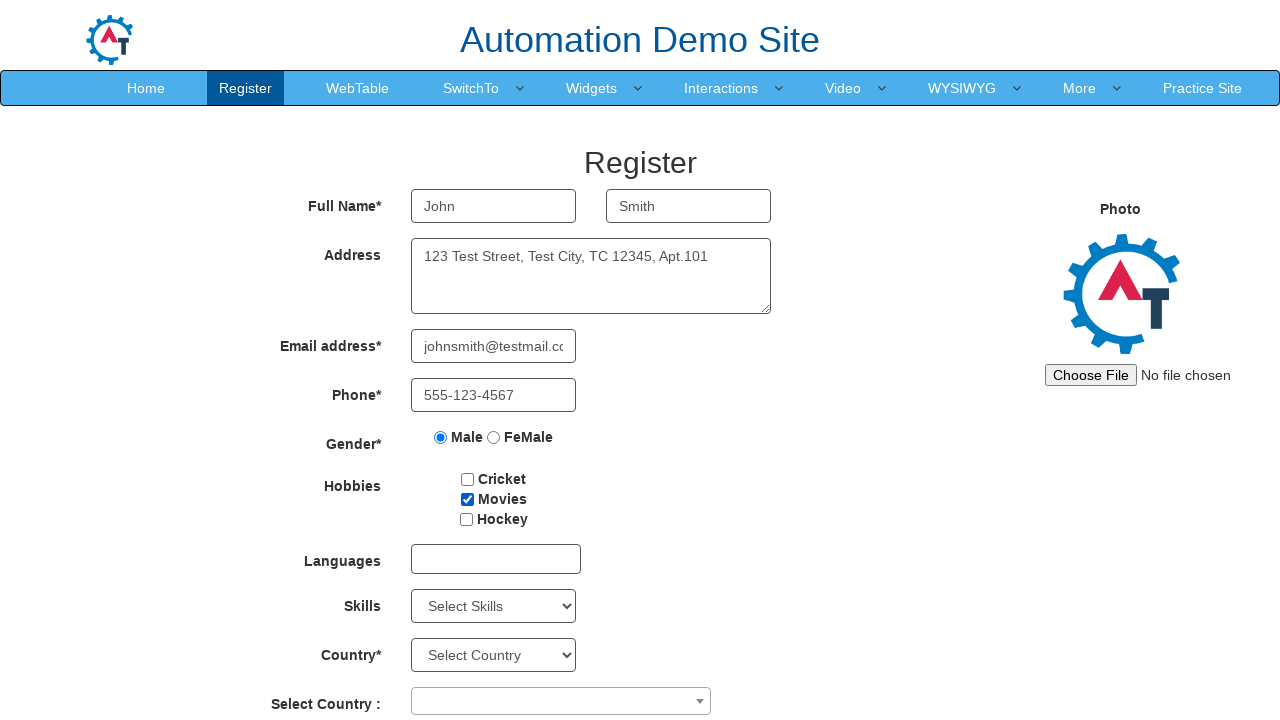